Tests JavaScript alert functionality by triggering a popup and accepting it

Starting URL: https://sweetalert.js.org/

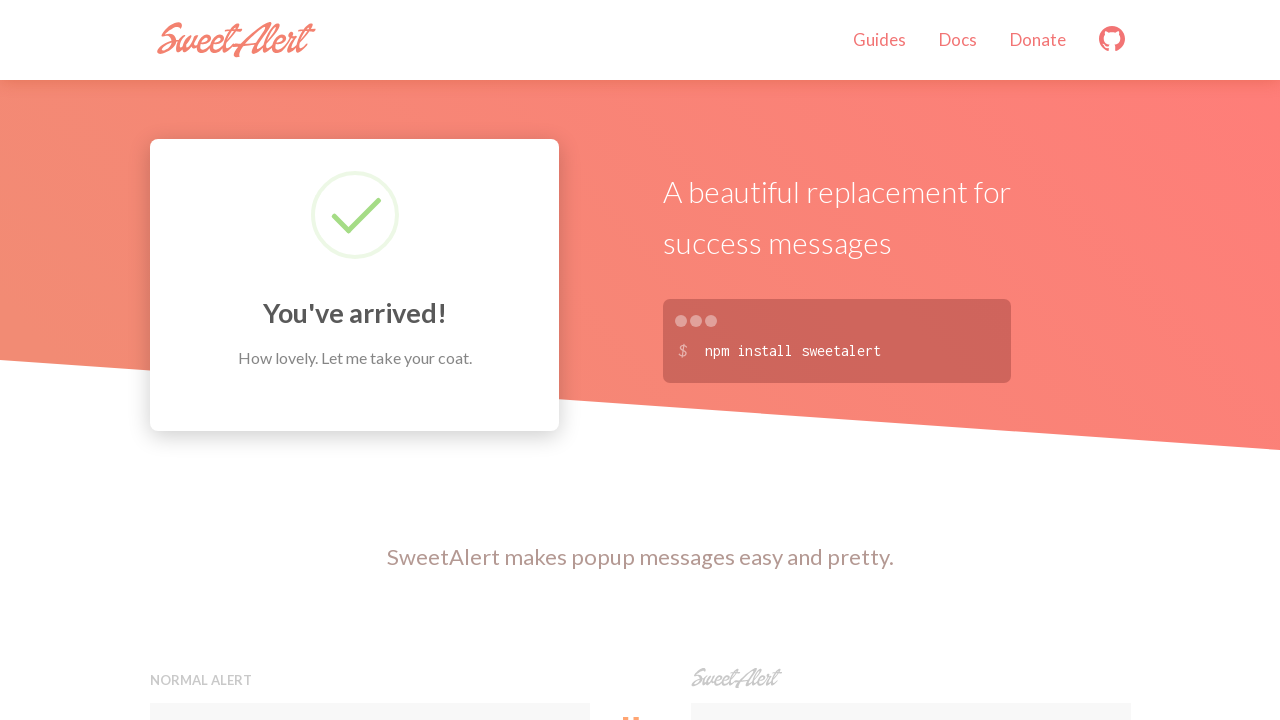

Clicked the first preview button to trigger the JavaScript alert at (370, 360) on (//button[@class='preview'])[1]
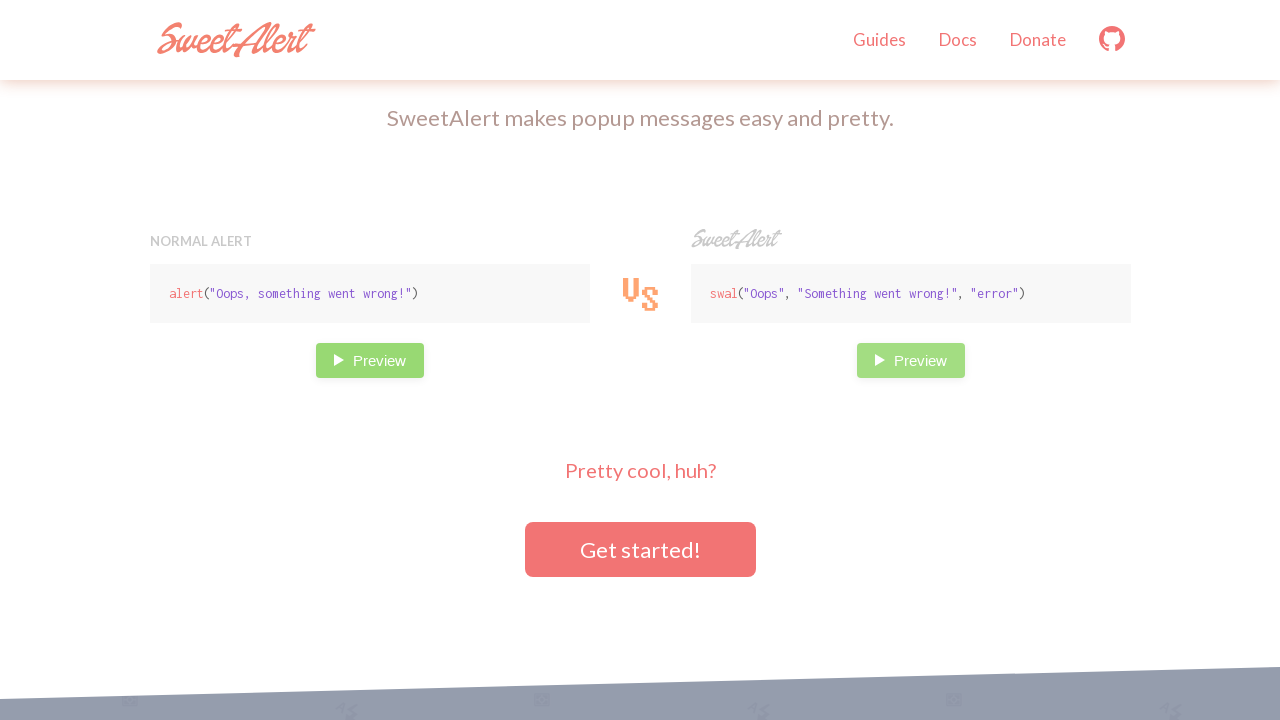

Set up dialog handler to accept the alert popup
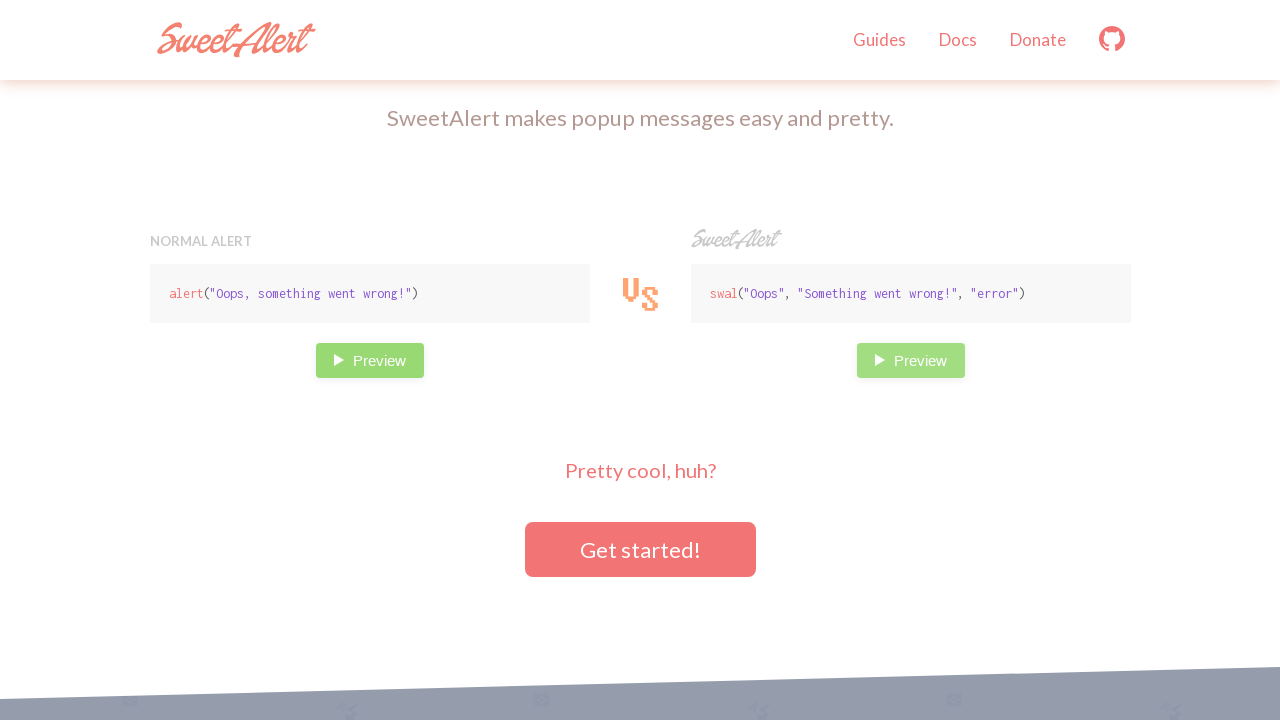

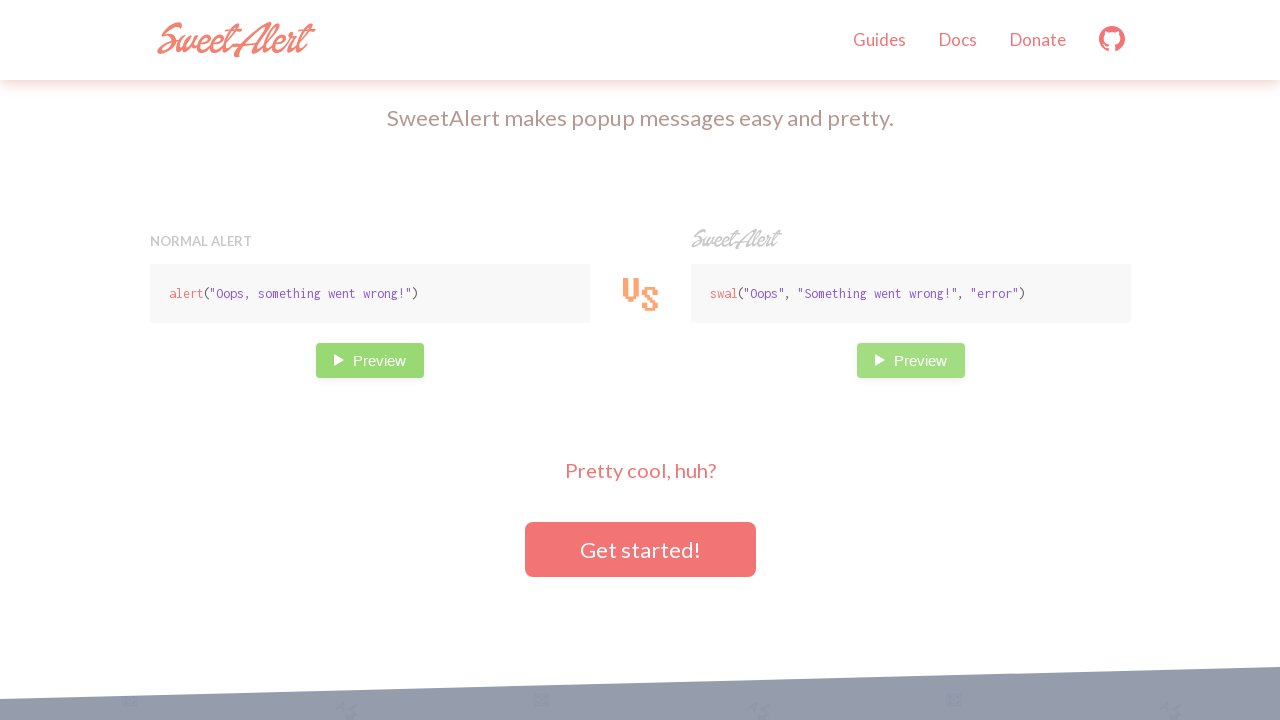